Tests various UI validations including visibility toggling of text elements, handling dialog popups, mouse hover actions, and interacting with iframe content.

Starting URL: https://rahulshettyacademy.com/AutomationPractice/

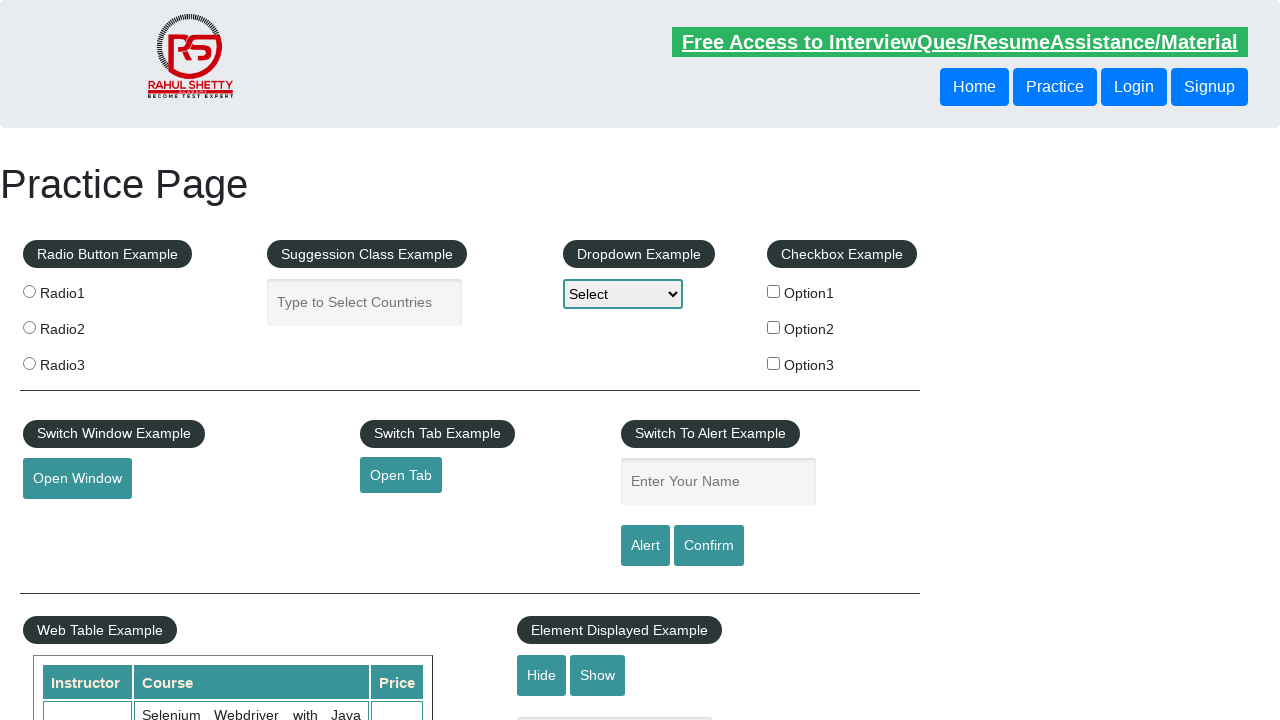

Verified text element is visible
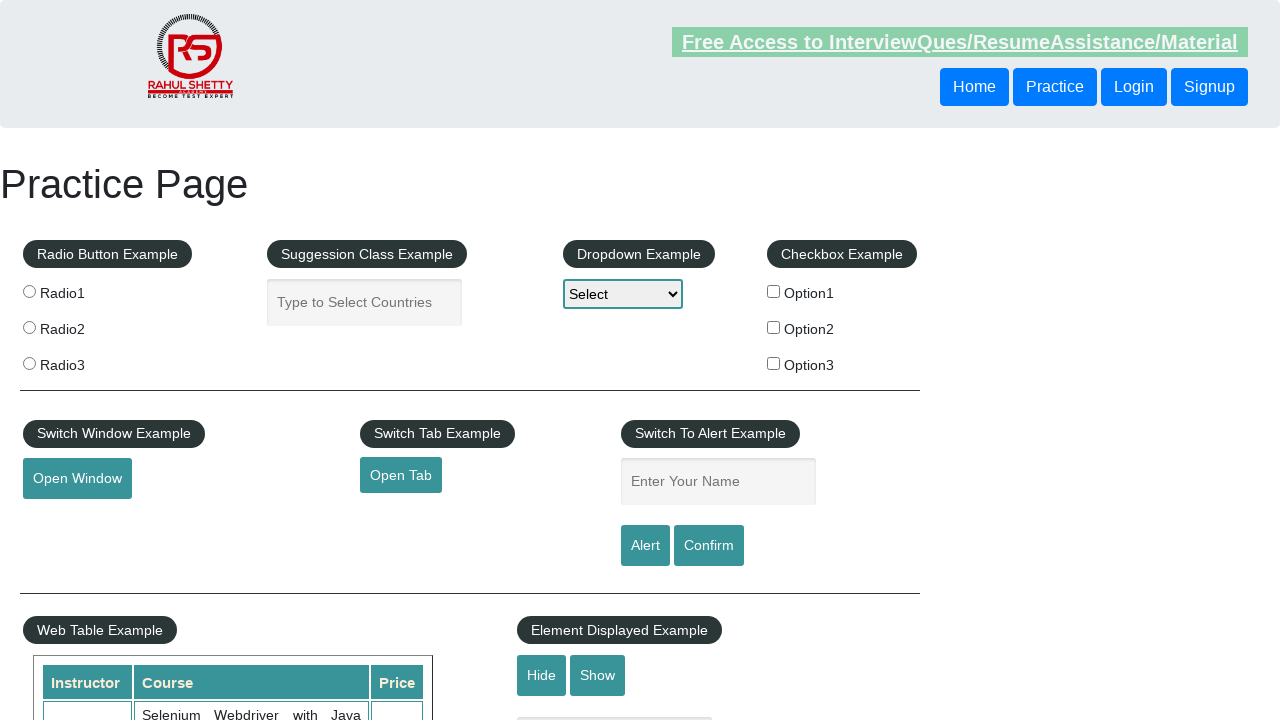

Clicked hide button to hide text element at (542, 675) on #hide-textbox
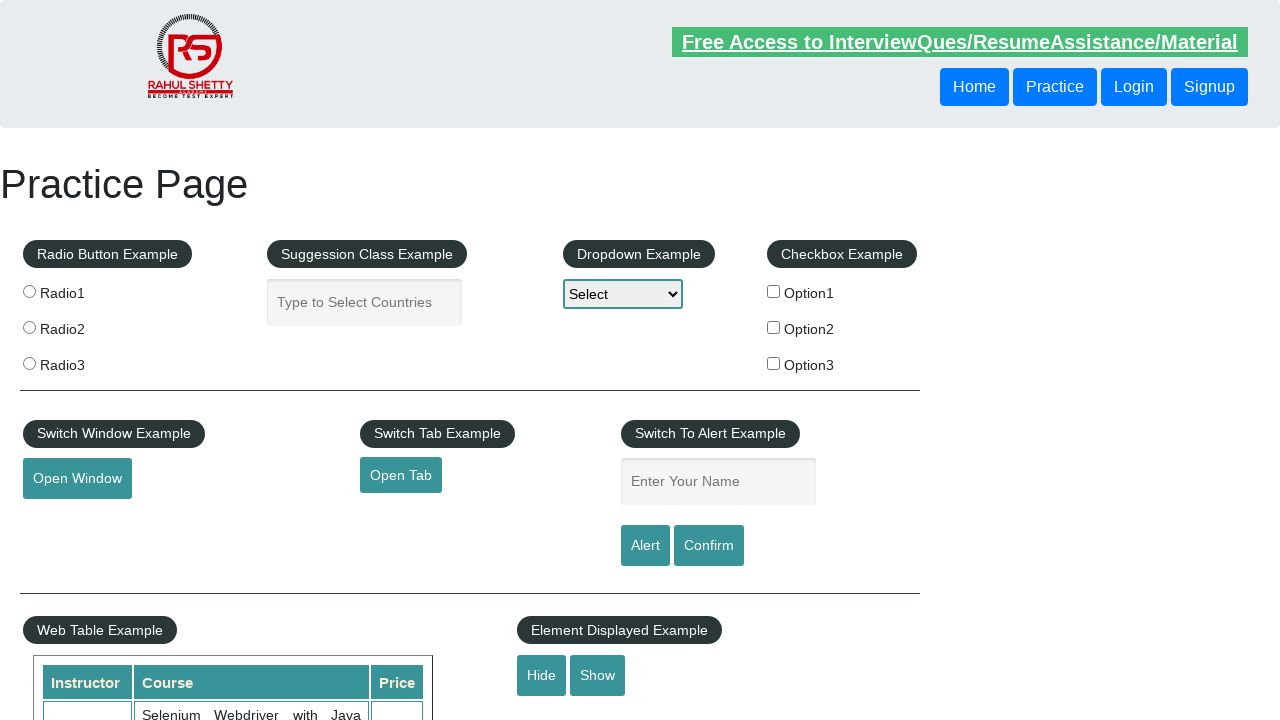

Verified text element is now hidden
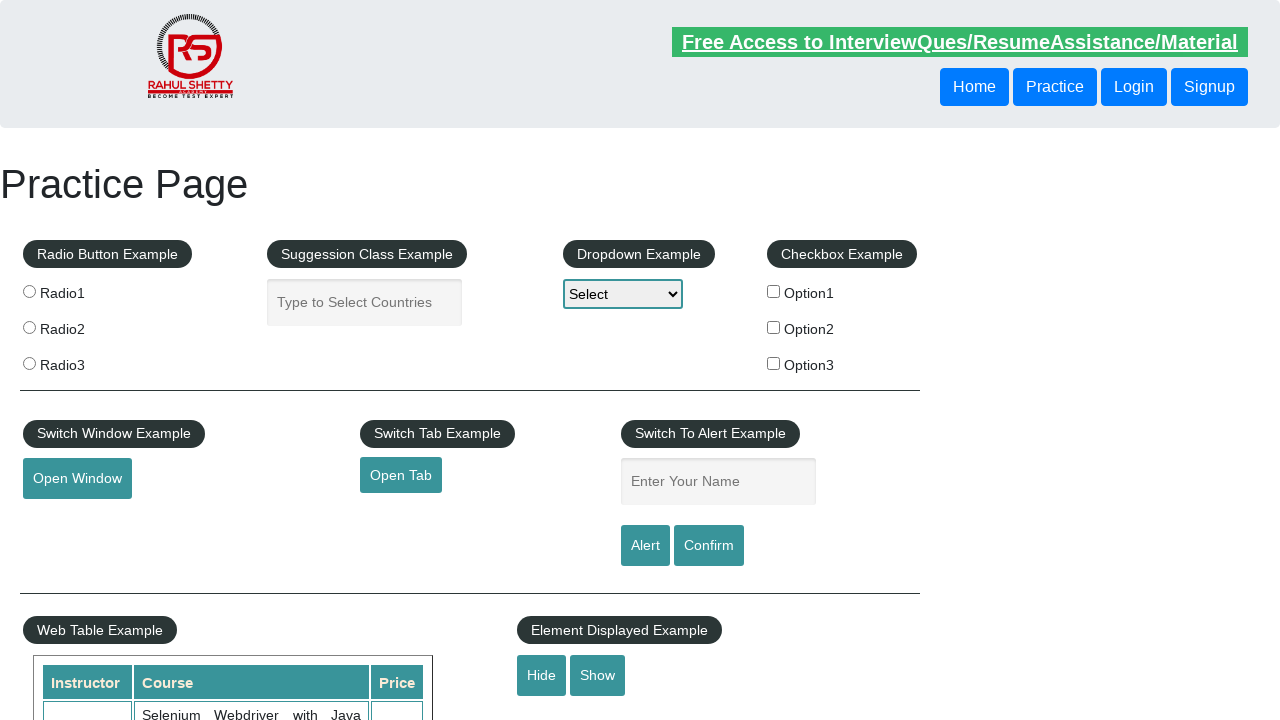

Set up dialog handler to accept alerts
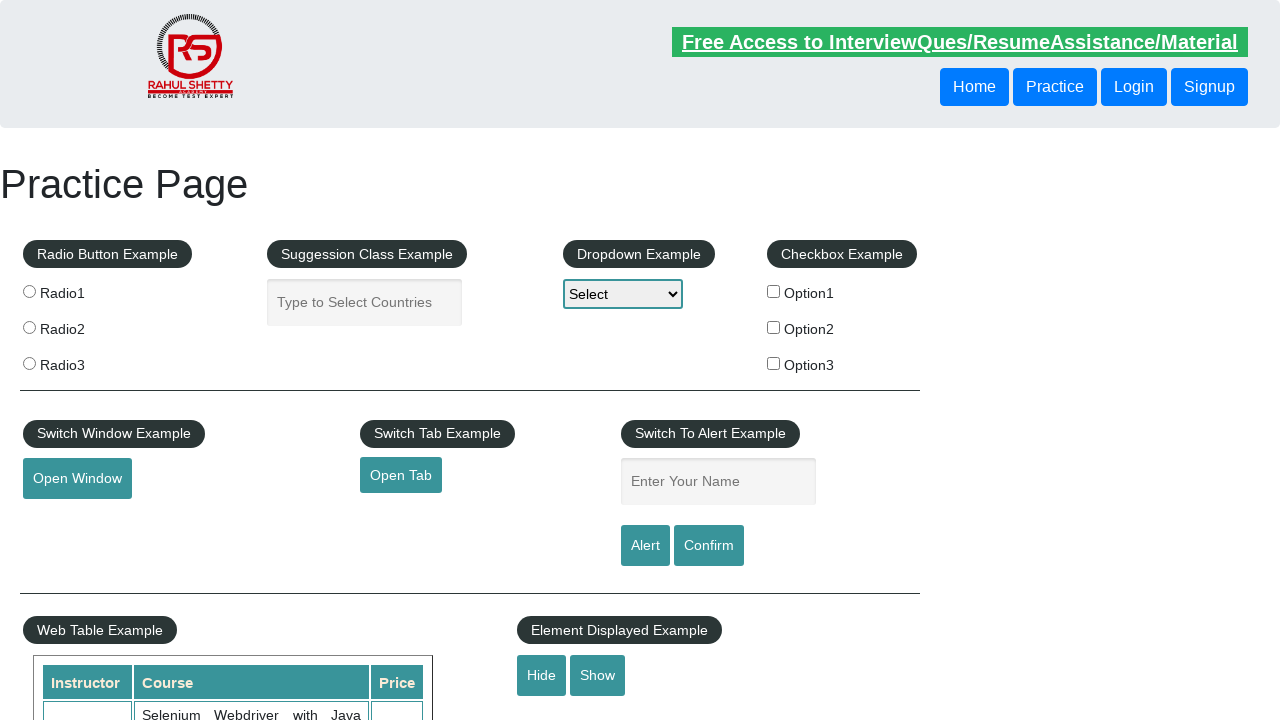

Clicked confirm button to trigger dialog popup at (709, 546) on #confirmbtn
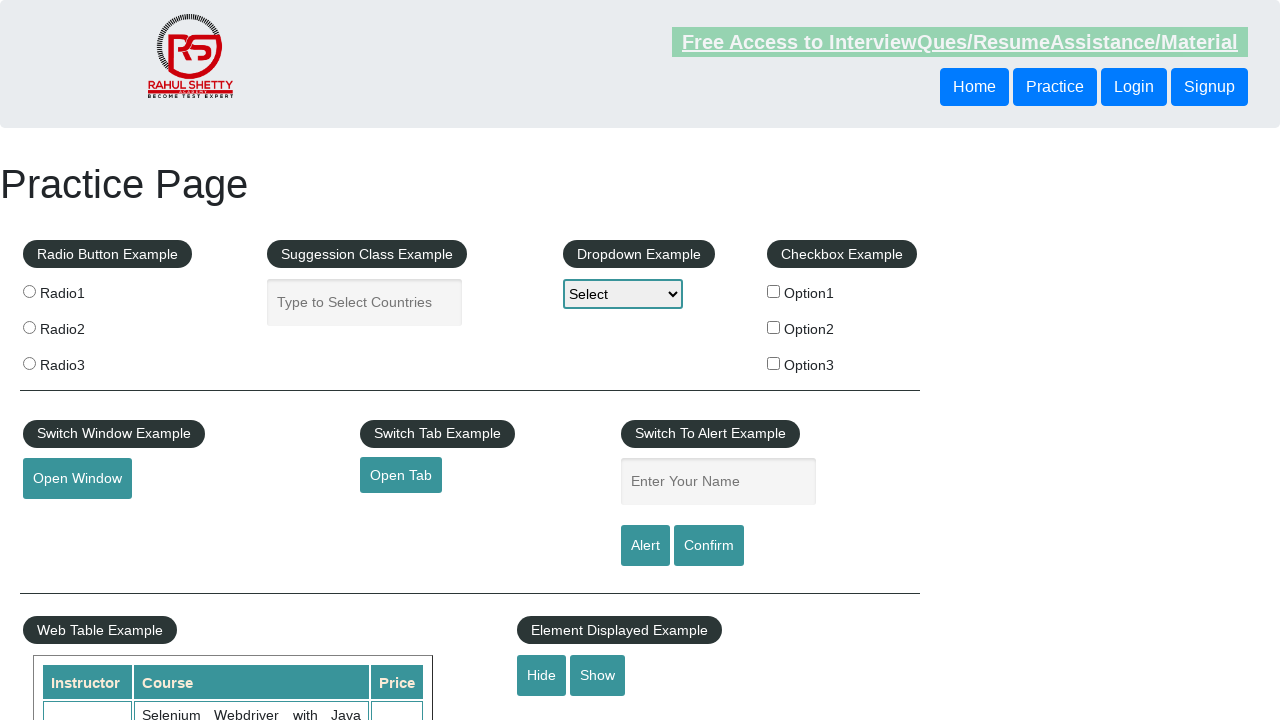

Hovered over mouse hover element at (83, 361) on #mousehover
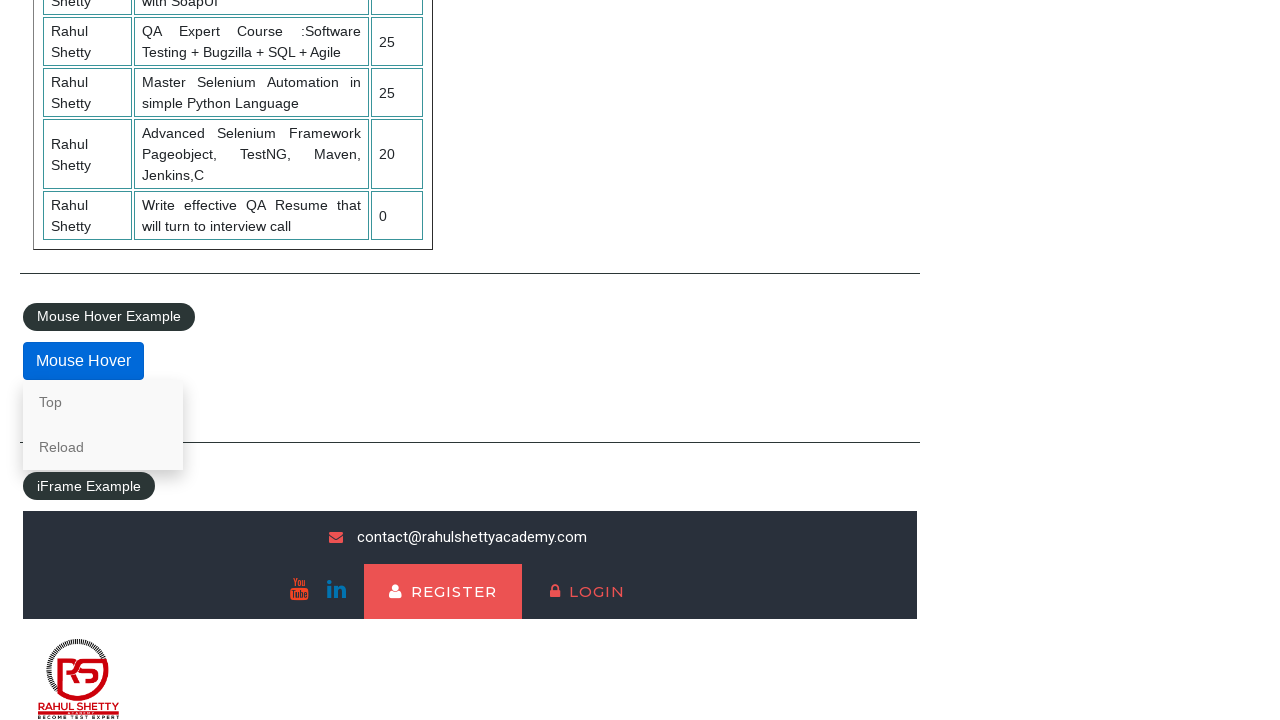

Clicked lifetime access link in iframe at (307, 675) on #courses-iframe >> internal:control=enter-frame >> li a[href*='lifetime-access']
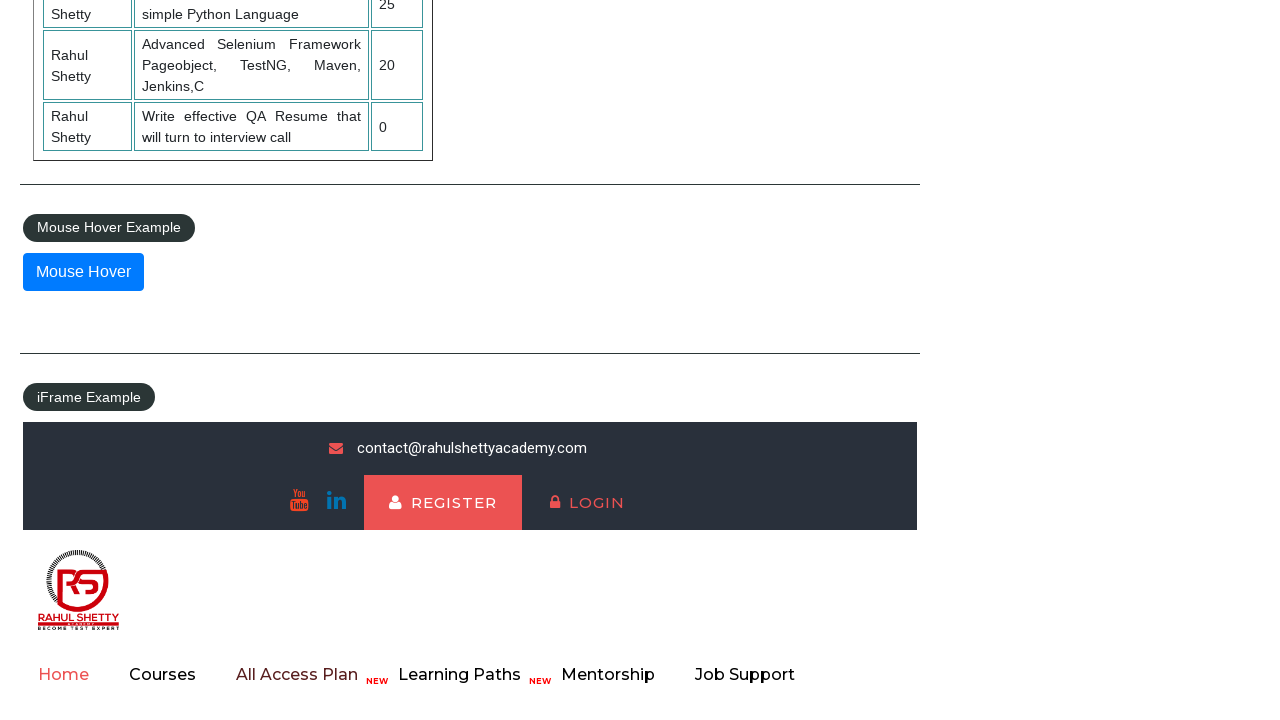

Waited for text content h2 element in iframe
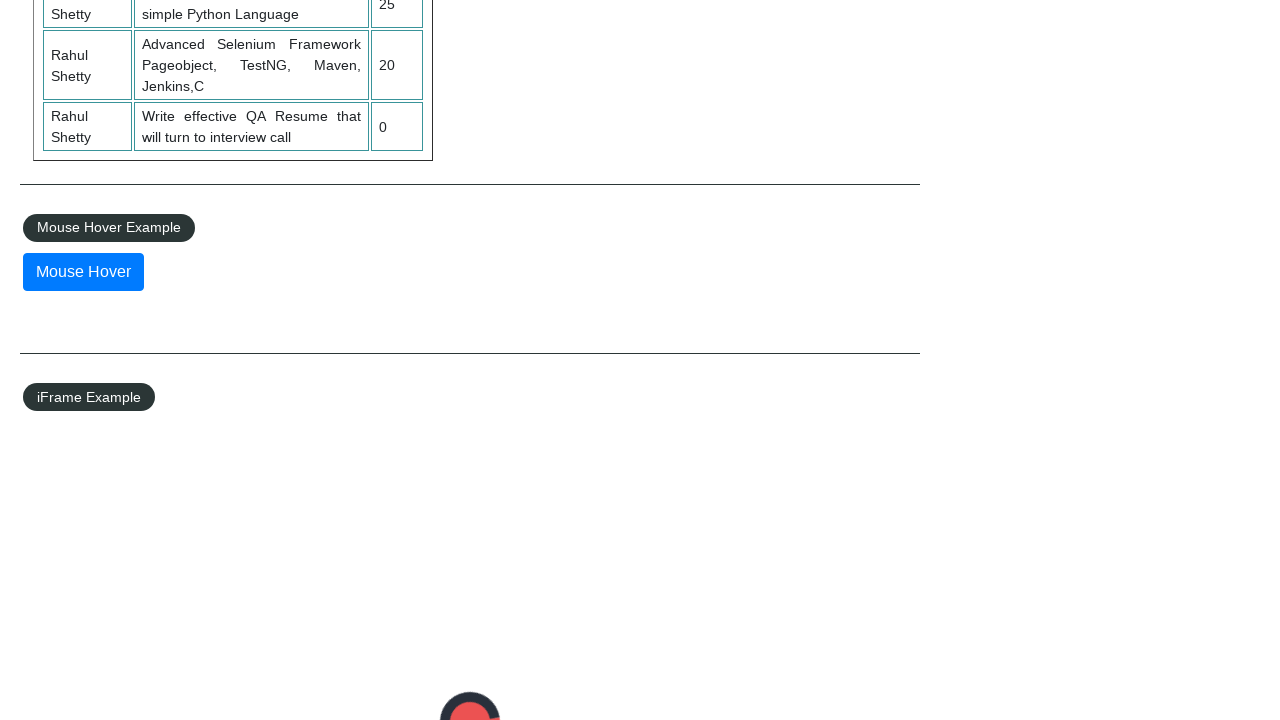

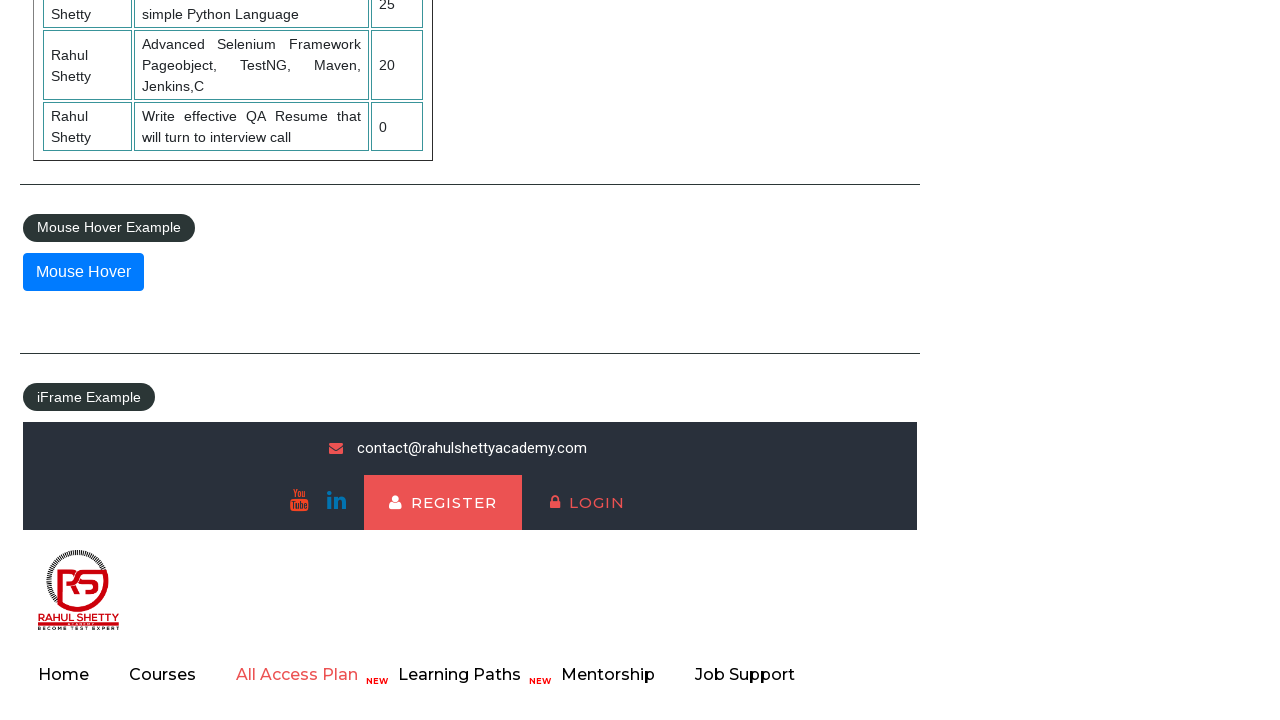